Tests navigating between filters to display all items

Starting URL: https://demo.playwright.dev/todomvc

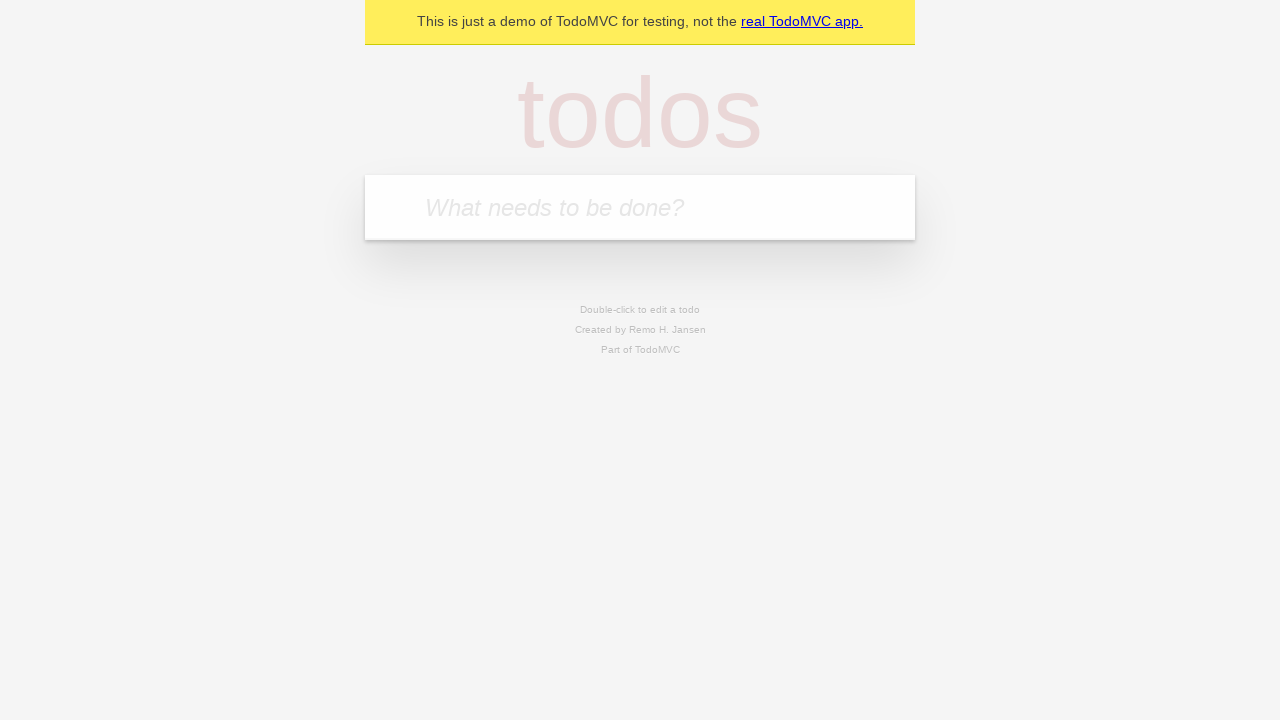

Filled new todo field with 'buy some cheese' on internal:attr=[placeholder="What needs to be done?"i]
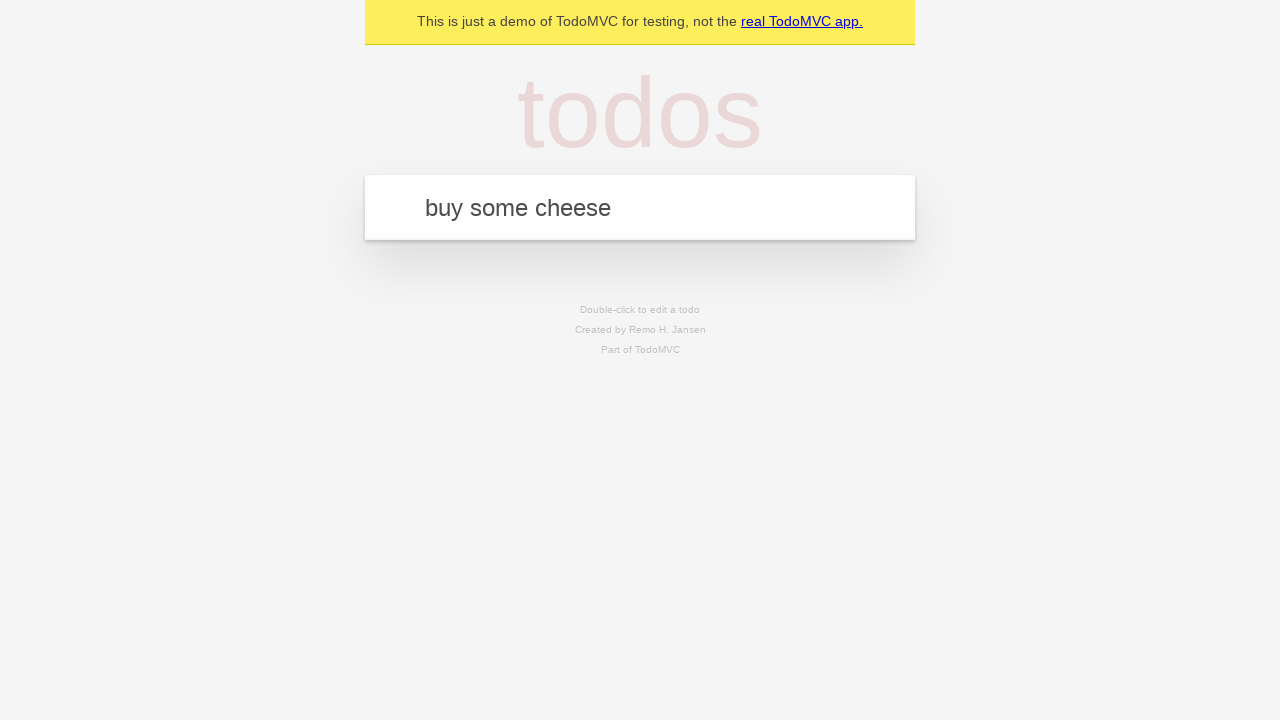

Pressed Enter to create todo 'buy some cheese' on internal:attr=[placeholder="What needs to be done?"i]
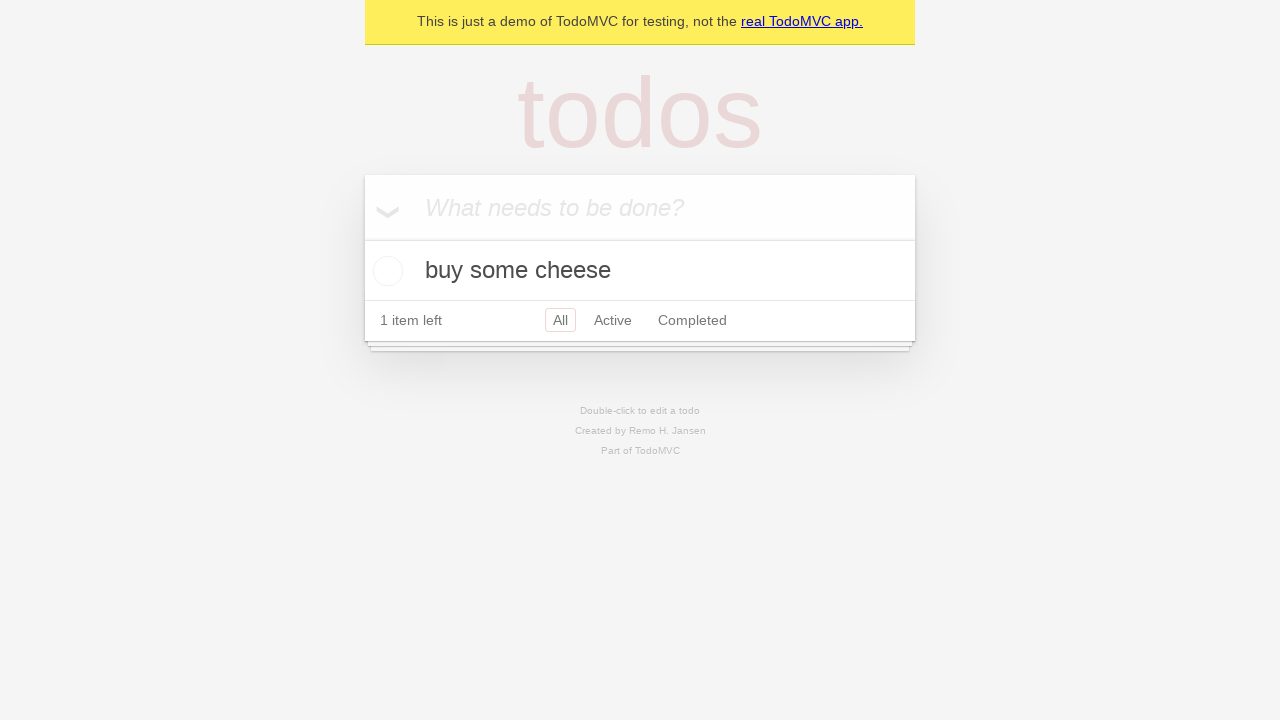

Filled new todo field with 'feed the cat' on internal:attr=[placeholder="What needs to be done?"i]
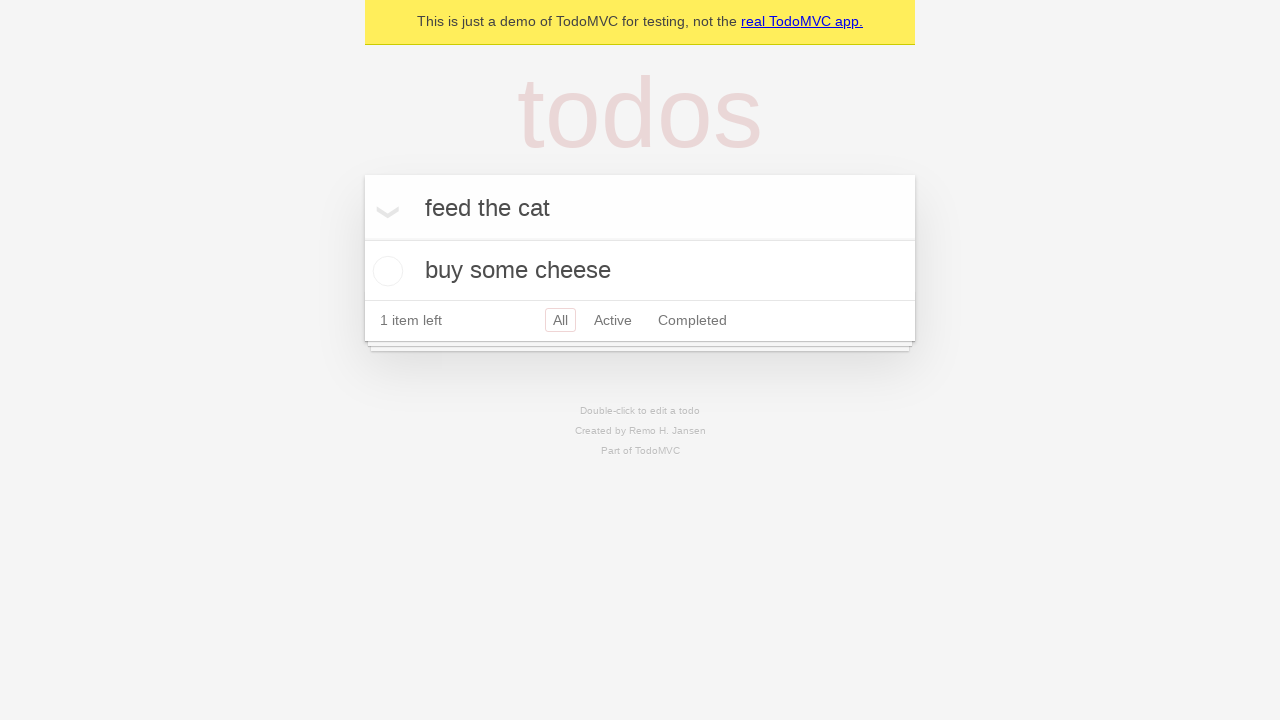

Pressed Enter to create todo 'feed the cat' on internal:attr=[placeholder="What needs to be done?"i]
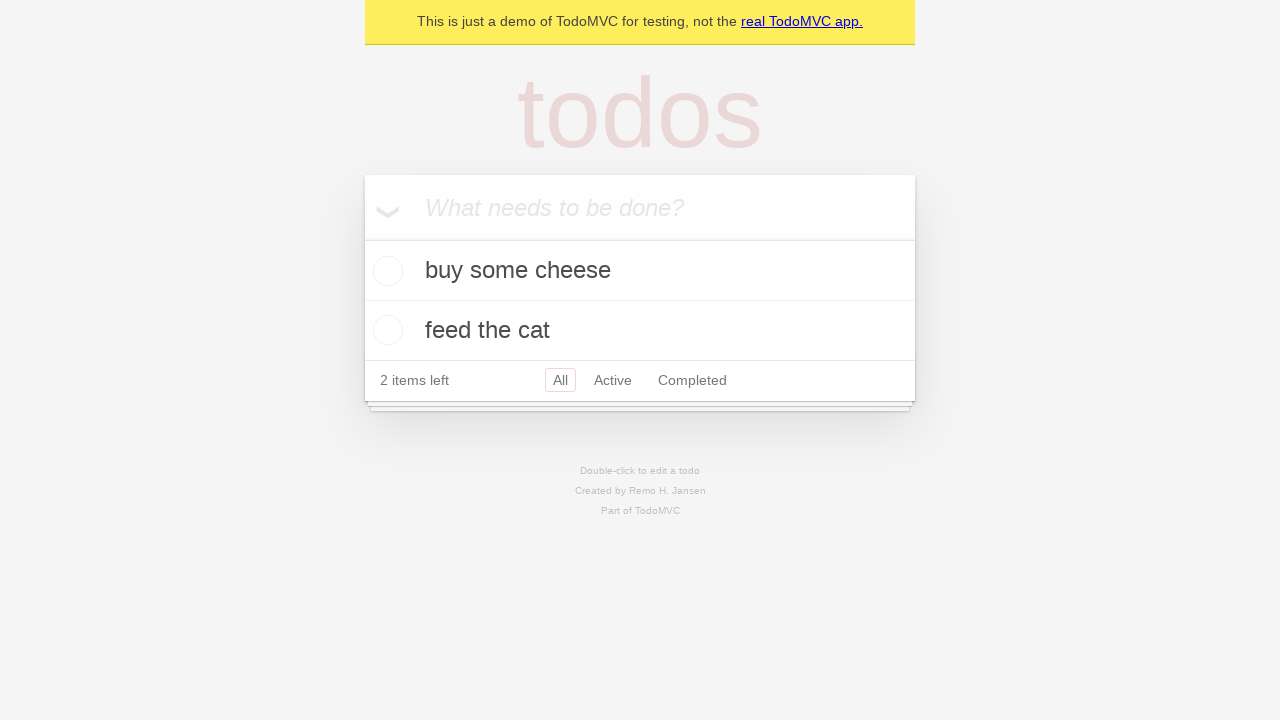

Filled new todo field with 'book a doctors appointment' on internal:attr=[placeholder="What needs to be done?"i]
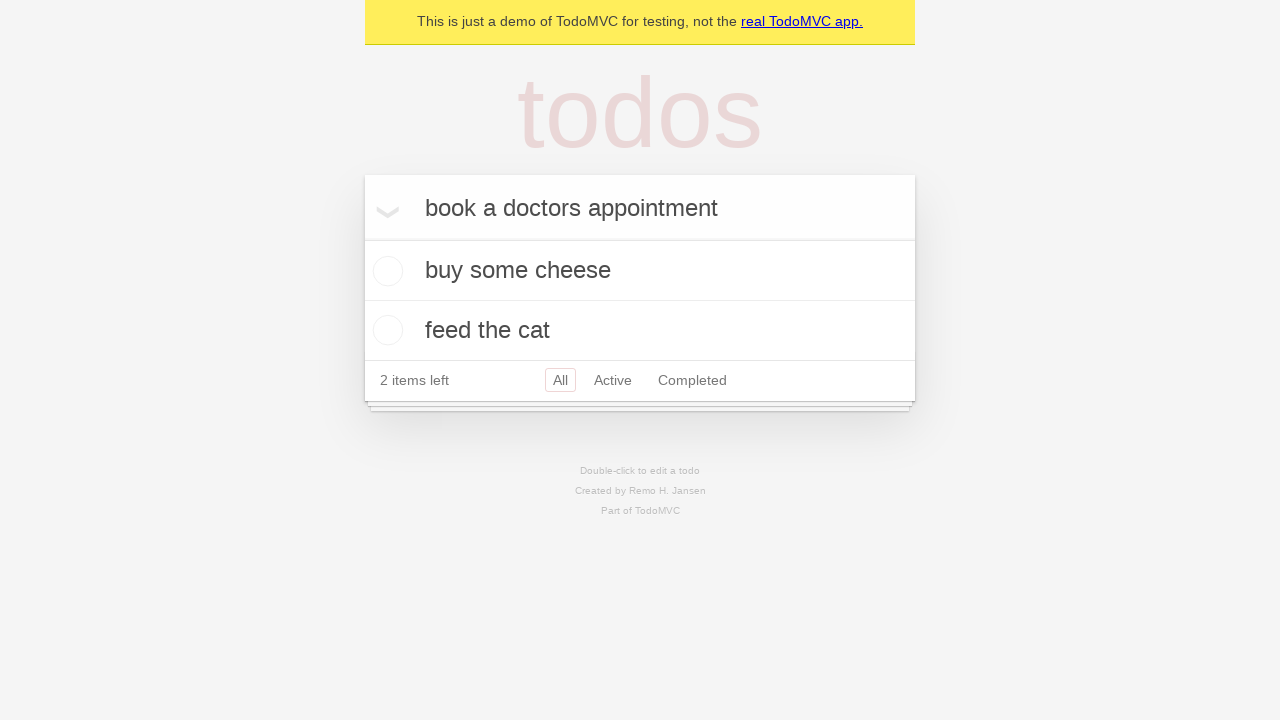

Pressed Enter to create todo 'book a doctors appointment' on internal:attr=[placeholder="What needs to be done?"i]
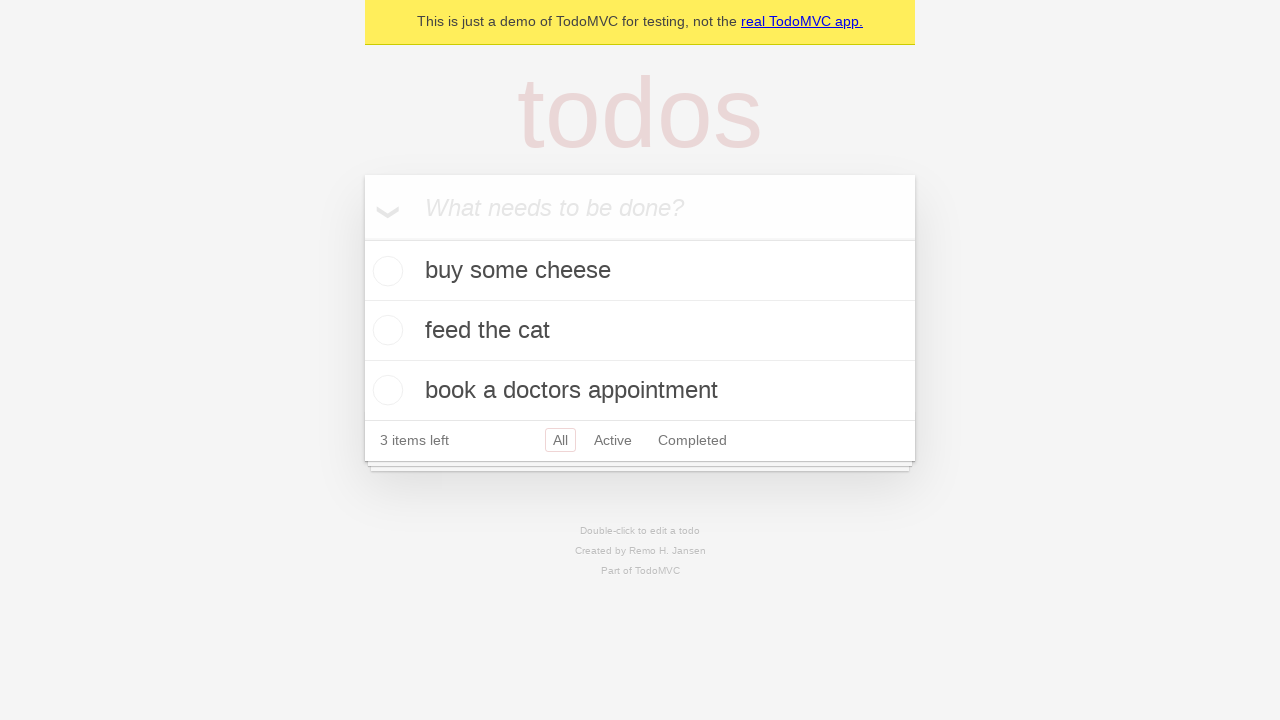

Checked the second todo item at (385, 330) on internal:testid=[data-testid="todo-item"s] >> nth=1 >> internal:role=checkbox
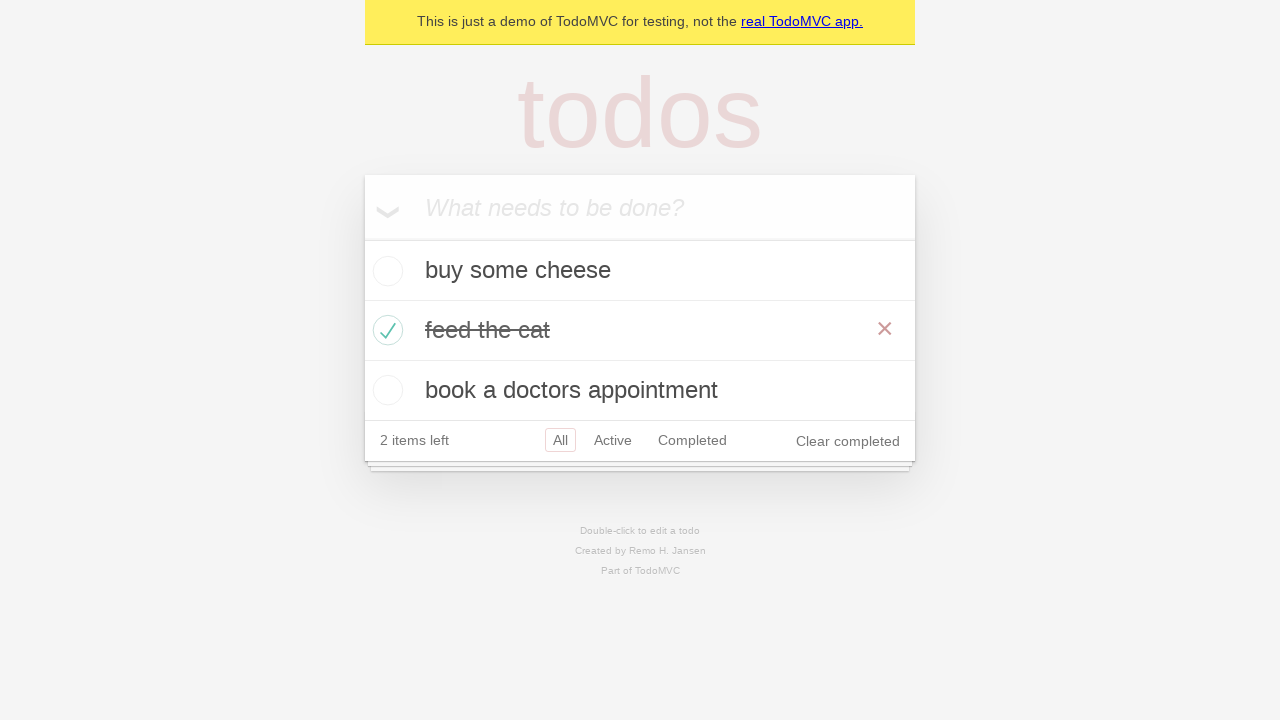

Clicked 'Active' filter to display only active items at (613, 440) on internal:role=link[name="Active"i]
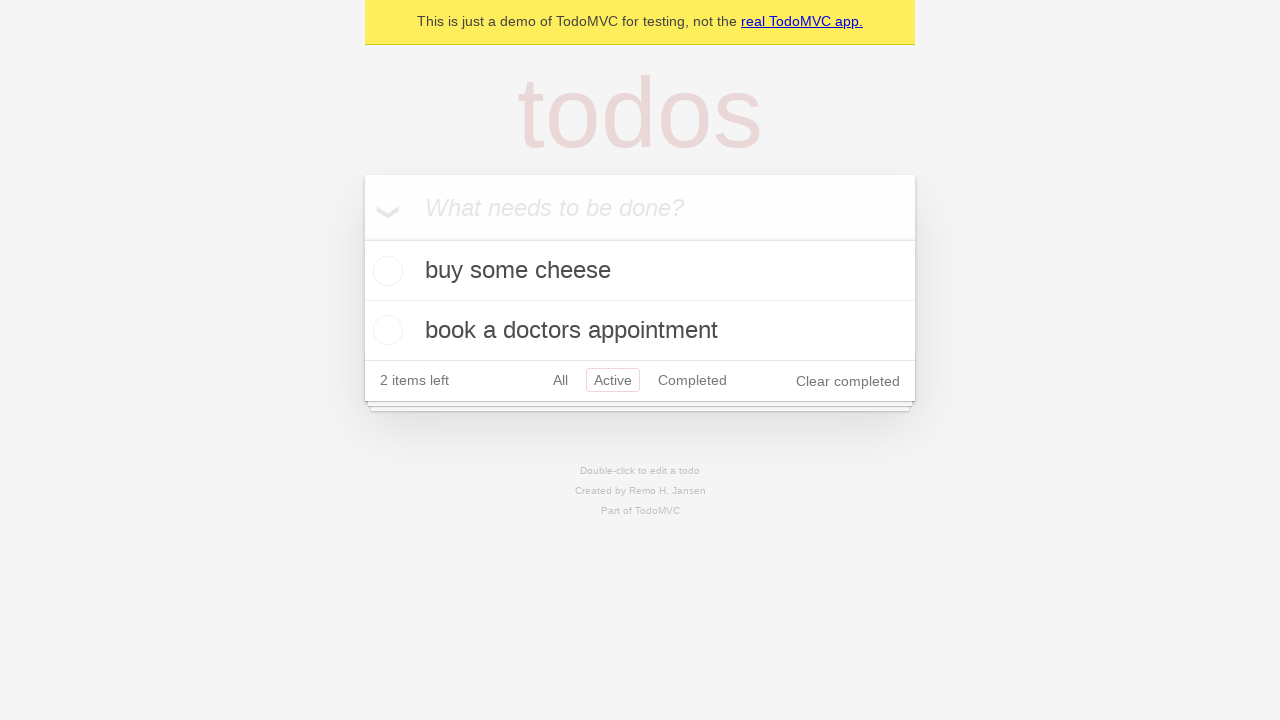

Clicked 'Completed' filter to display only completed items at (692, 380) on internal:role=link[name="Completed"i]
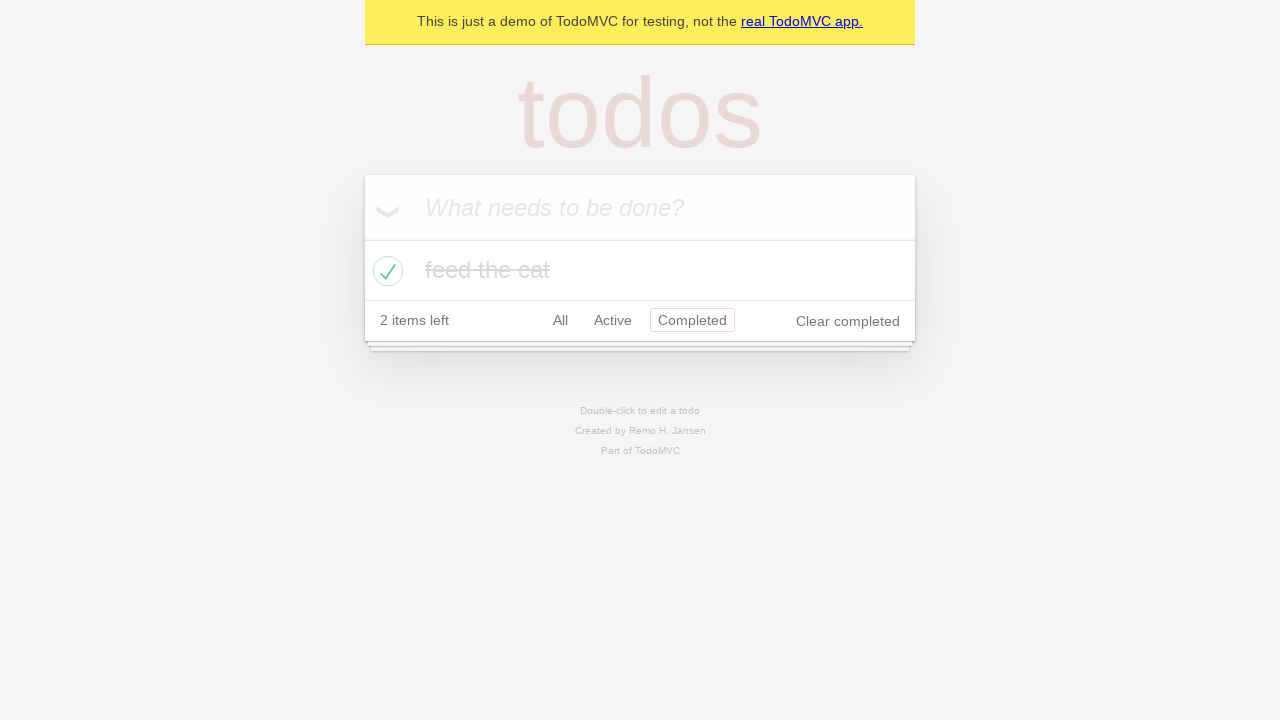

Clicked 'All' filter to display all items at (560, 320) on internal:role=link[name="All"i]
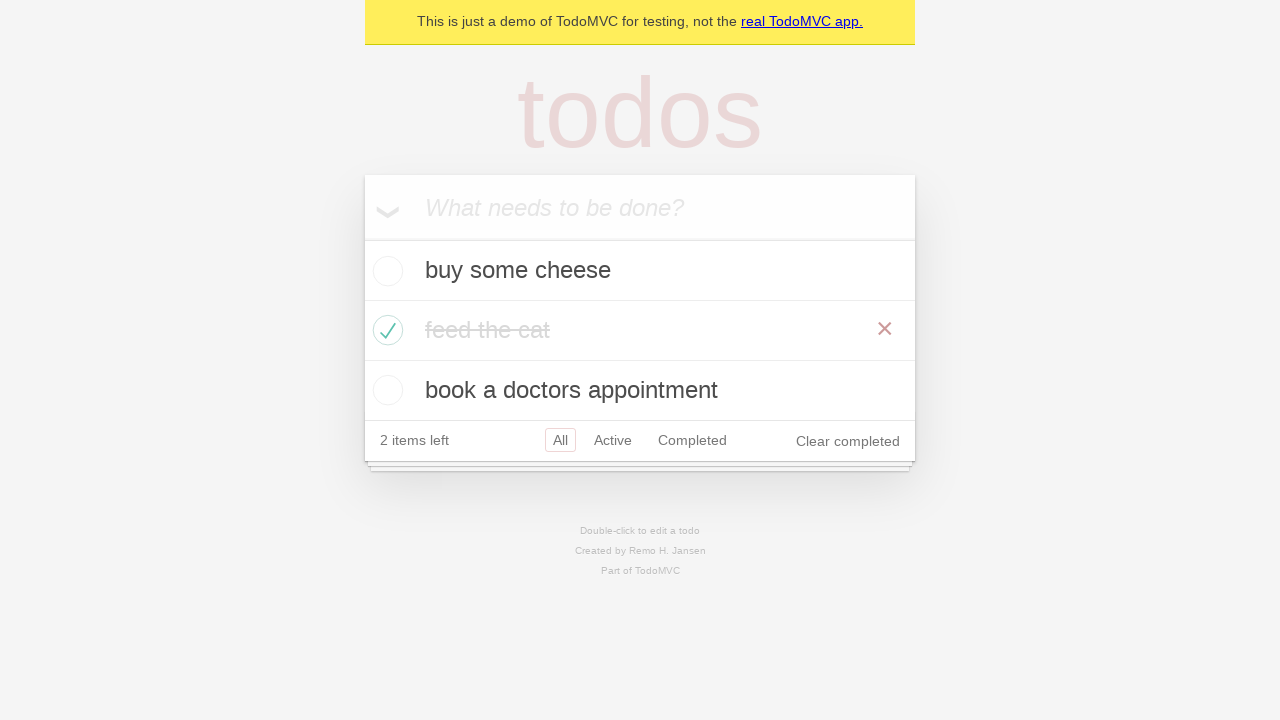

Verified all 3 todo items are now displayed
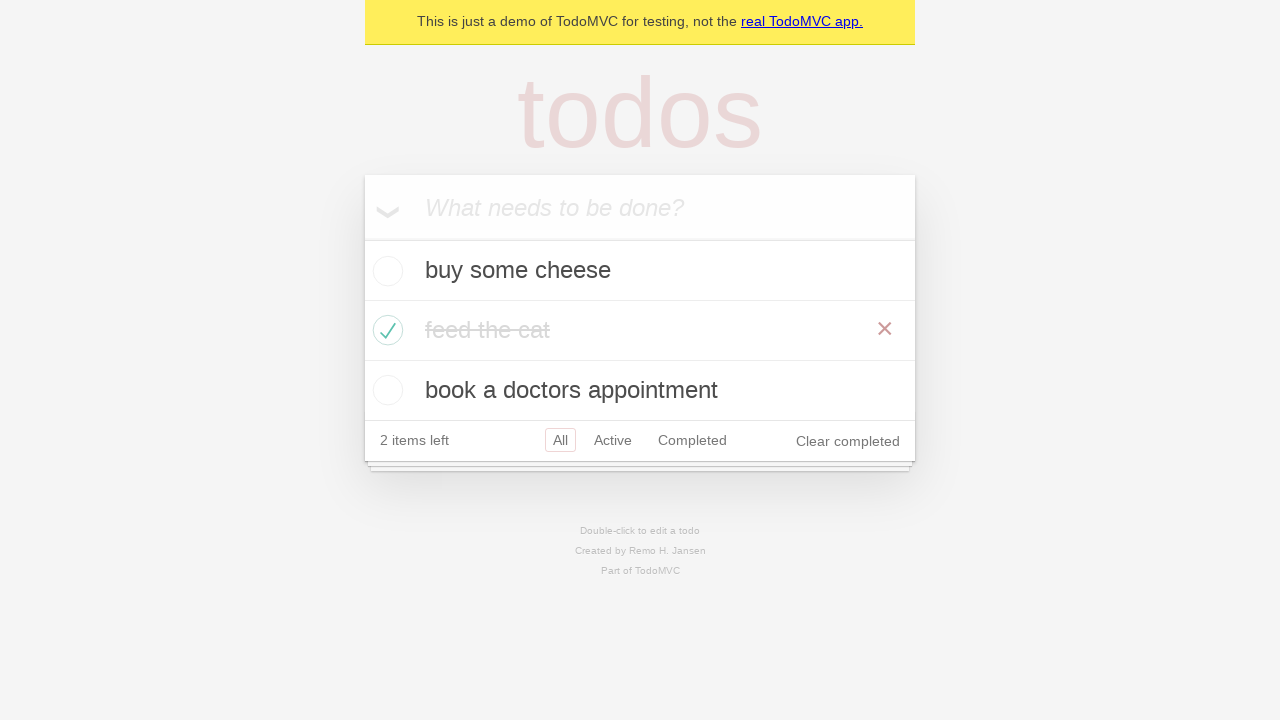

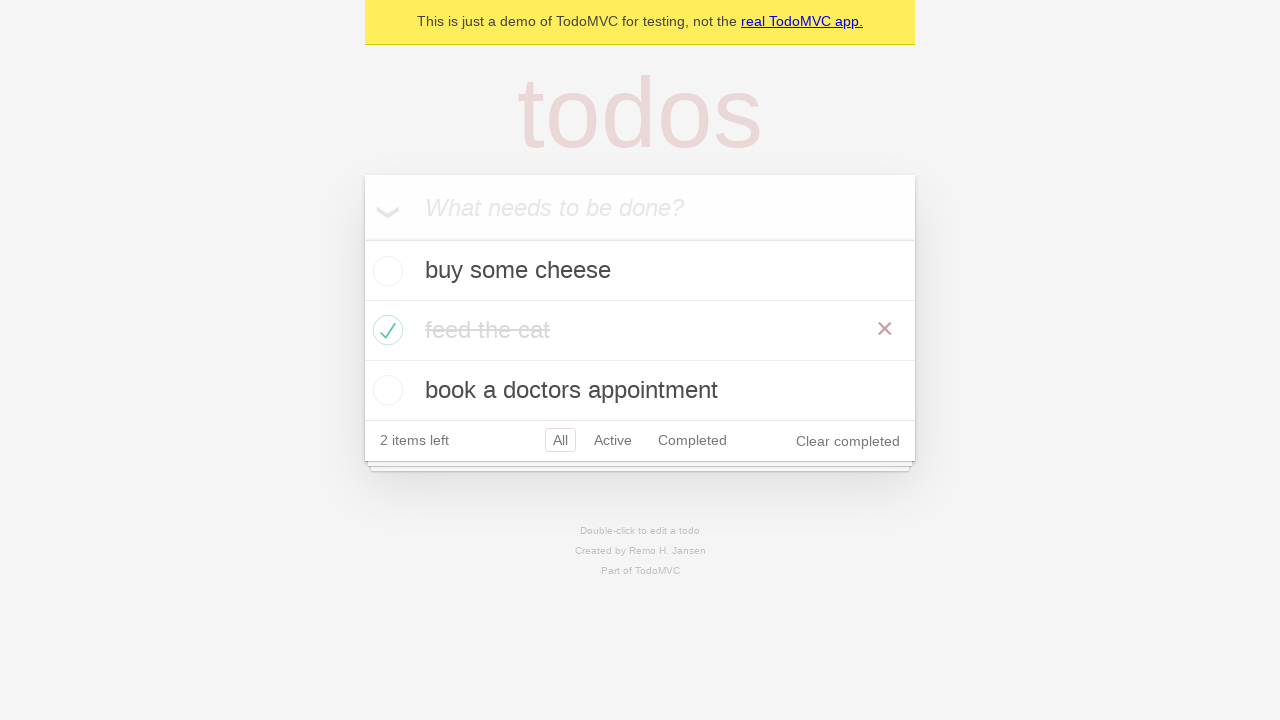